Tests password validation with a password longer than 7 characters and verifies it shows "Invalid Value"

Starting URL: https://testpages.eviltester.com/styled/apps/7charval/simple7charvalidation.html

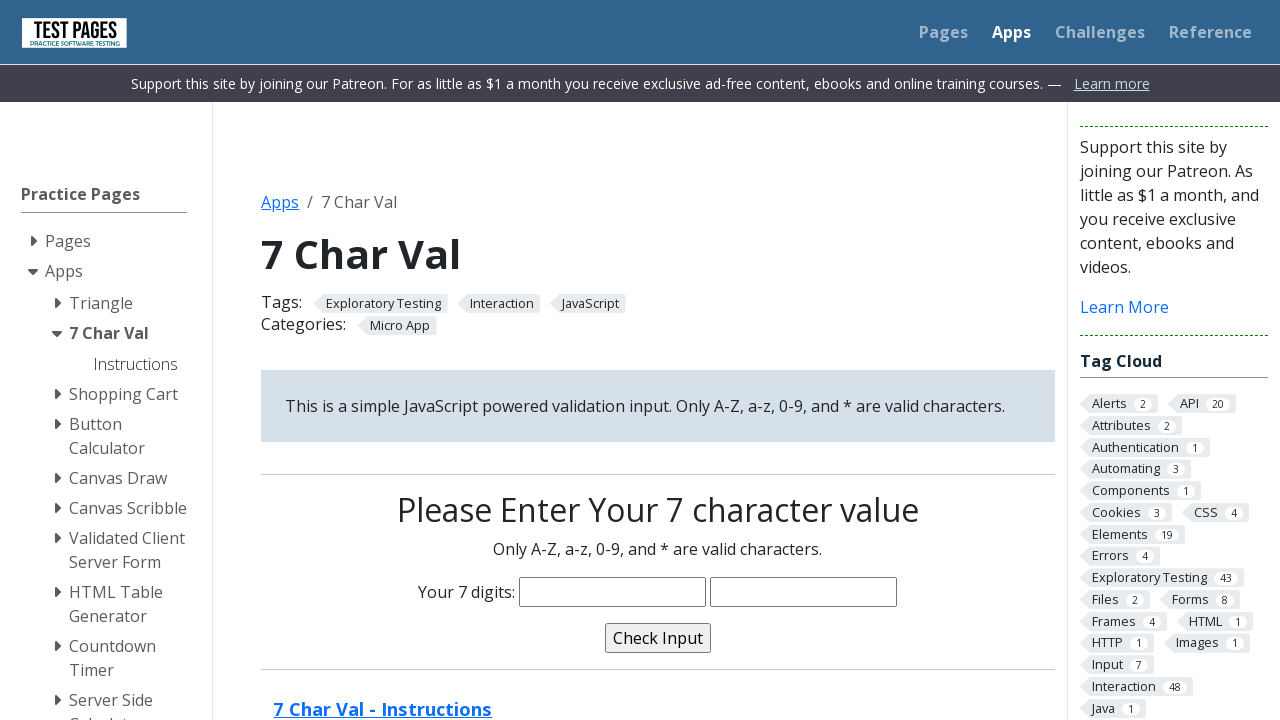

Filled password field with 'Nowarh10' (8 characters, exceeding 7 character limit) on input[name='characters']
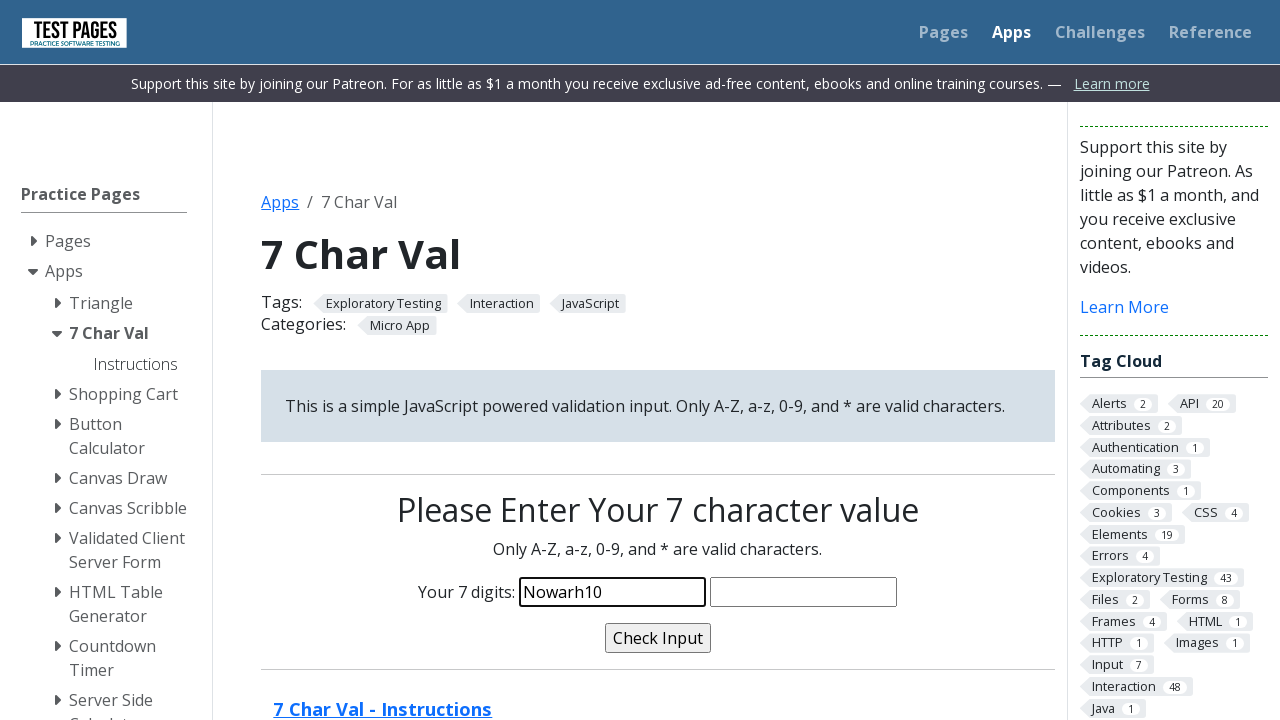

Clicked validate button to check password validation at (658, 638) on input[name='validate']
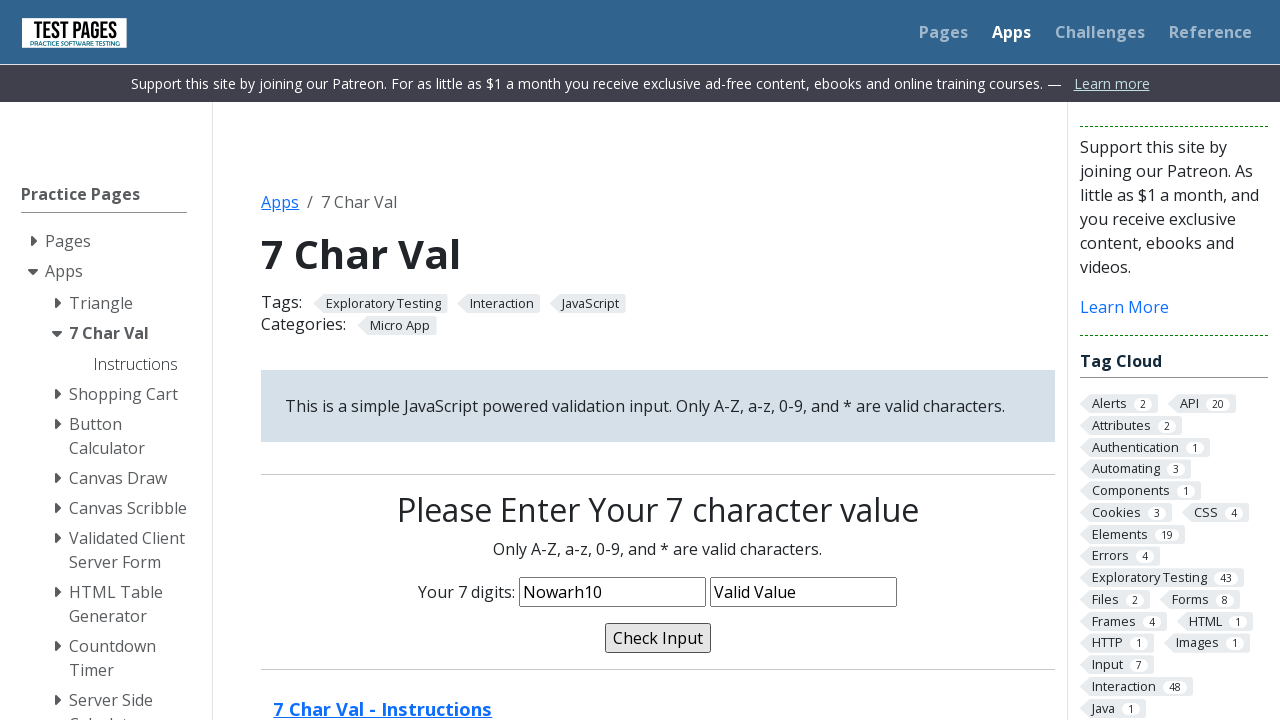

Validation message element appeared, confirming 'Invalid Value' message for password exceeding 7 characters
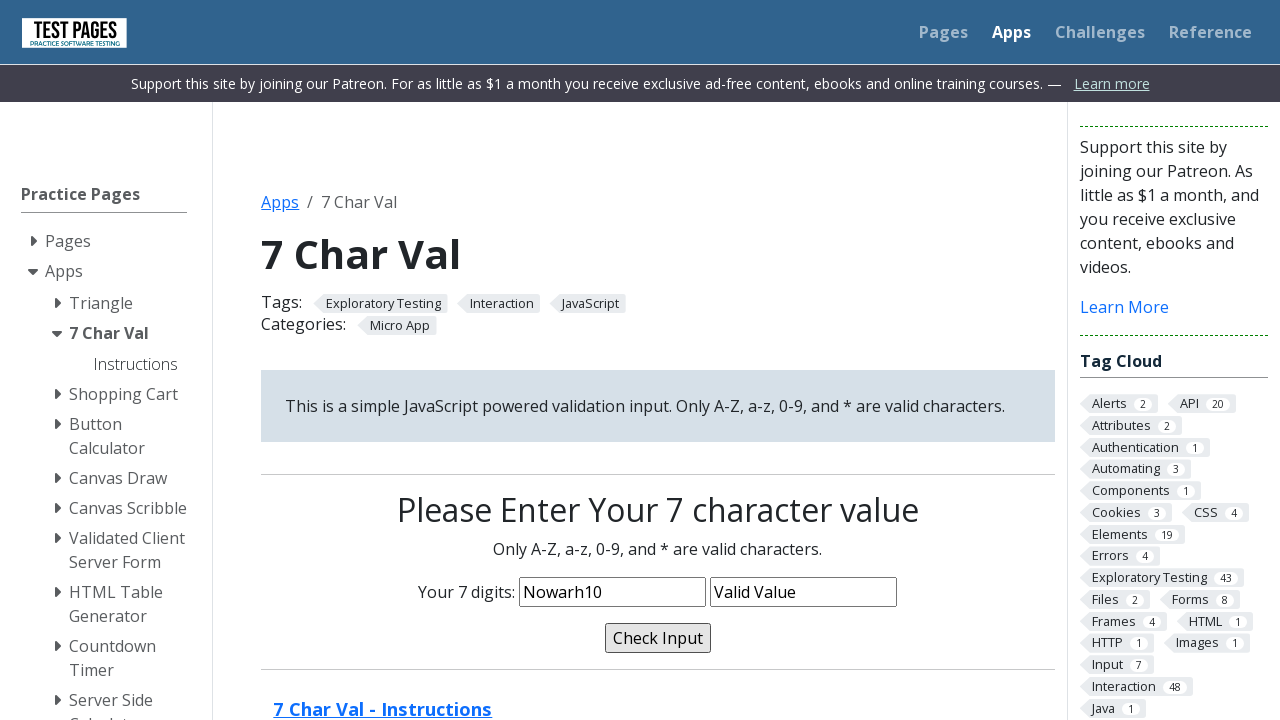

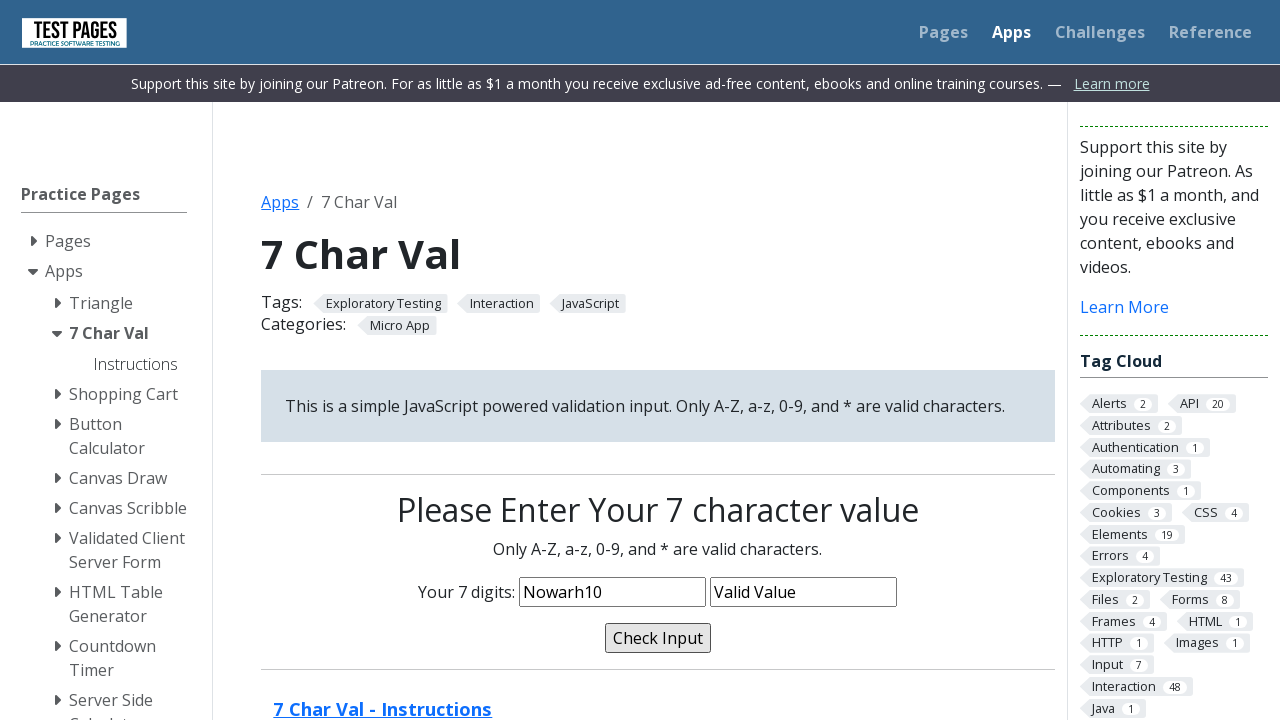